Tests hover functionality by hovering over three images and verifying that corresponding user name text becomes visible for each image

Starting URL: https://practice.cydeo.com/hovers

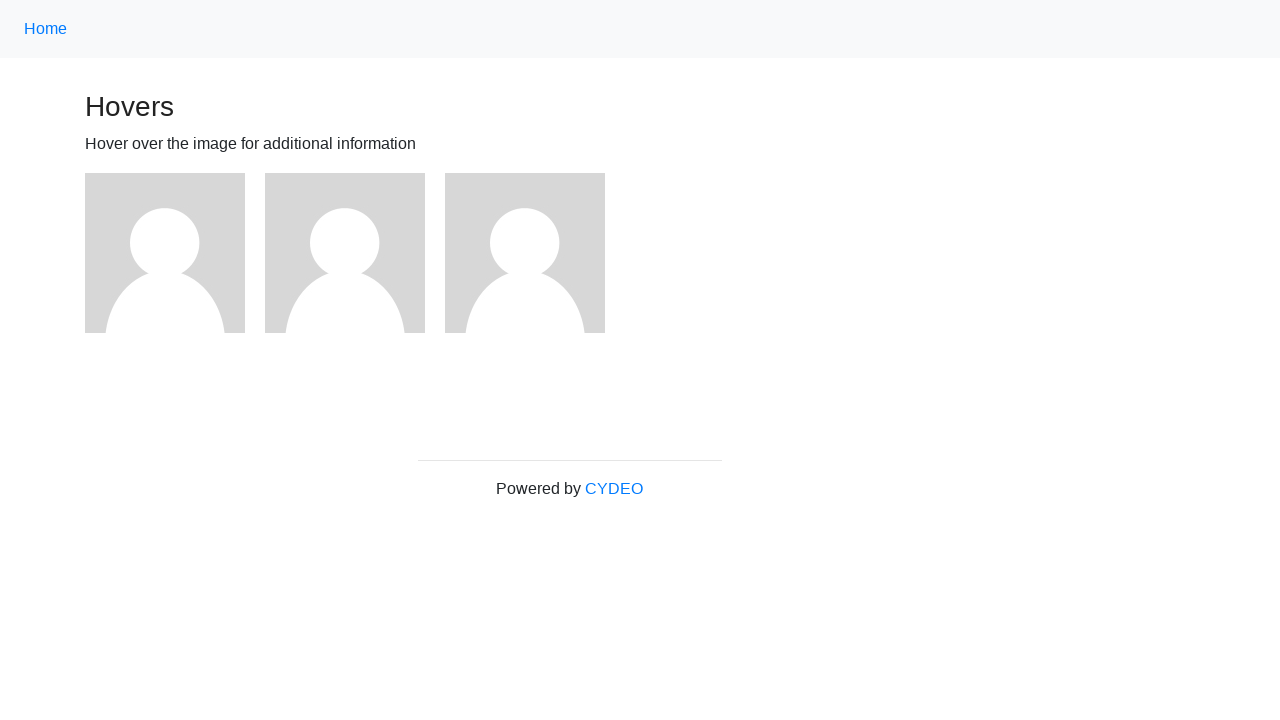

Located first image element
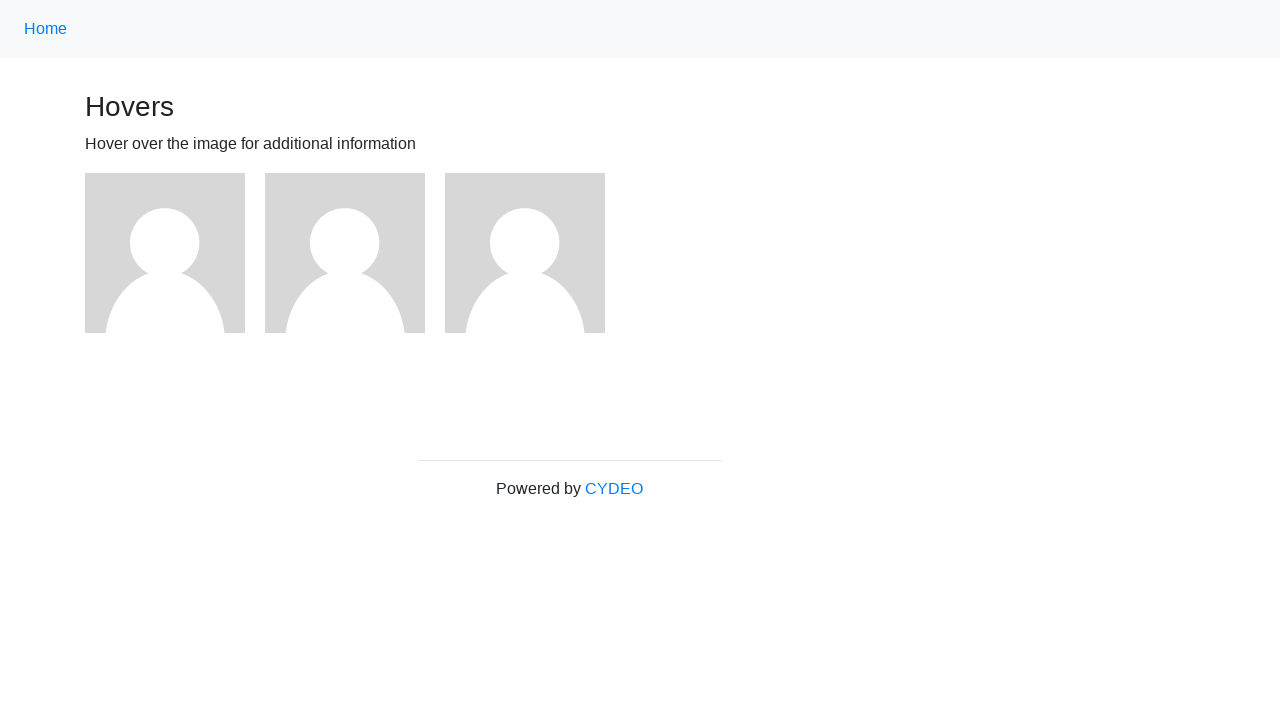

Located second image element
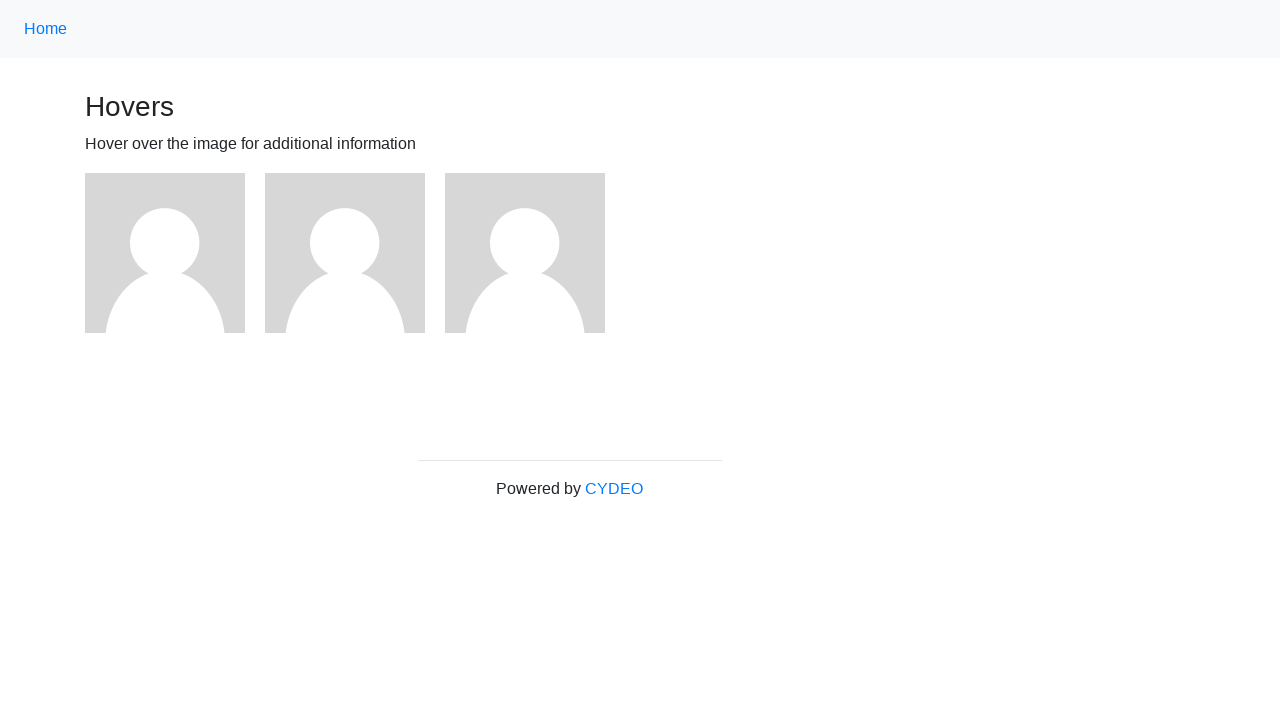

Located third image element
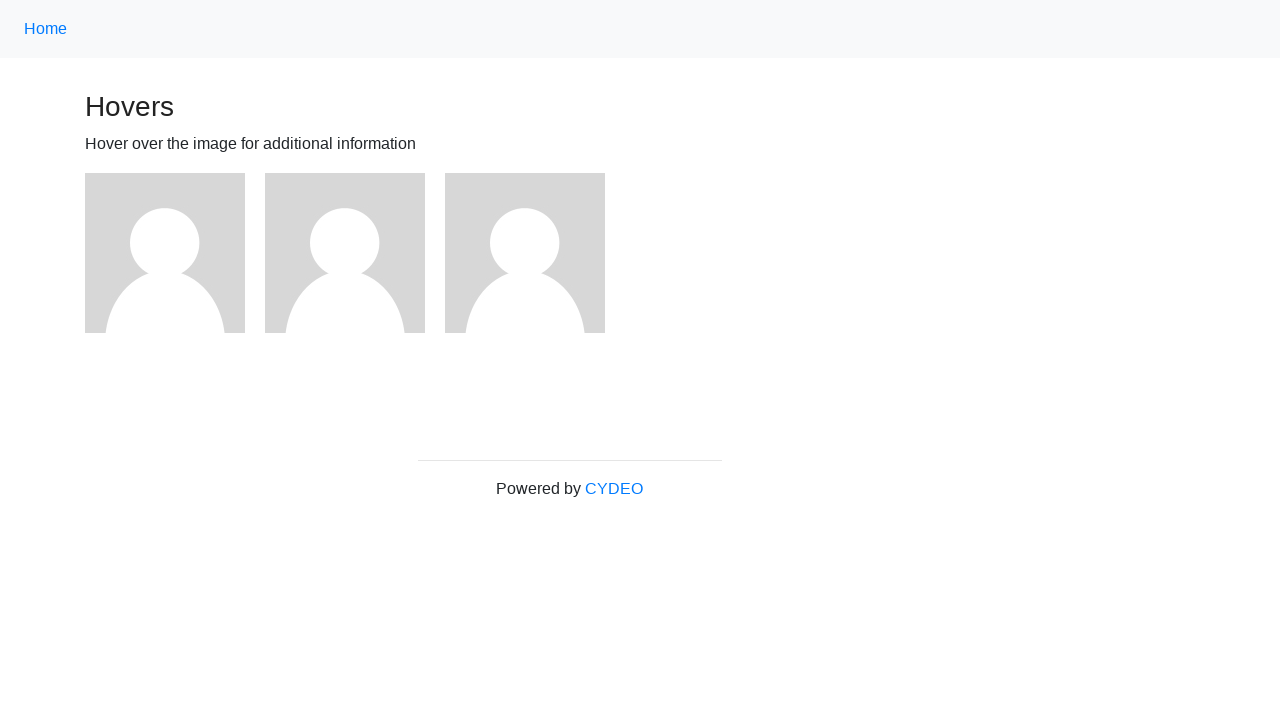

Located user1 name text element
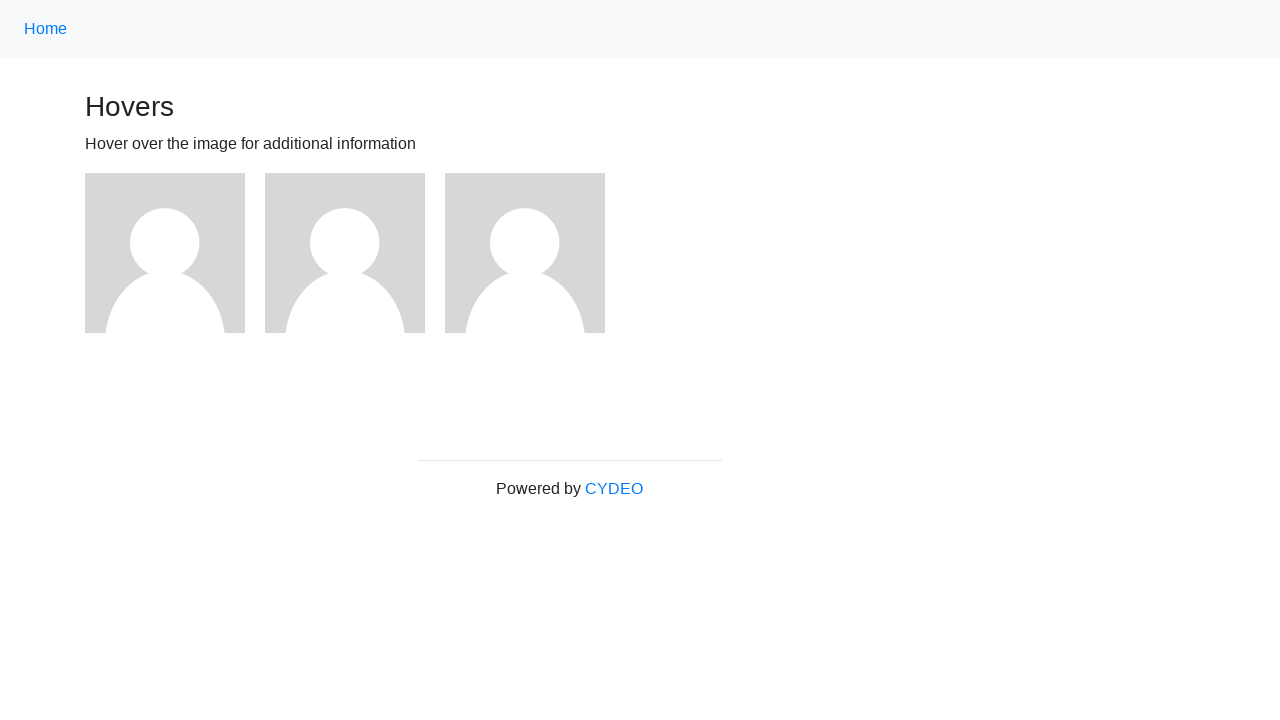

Located user2 name text element
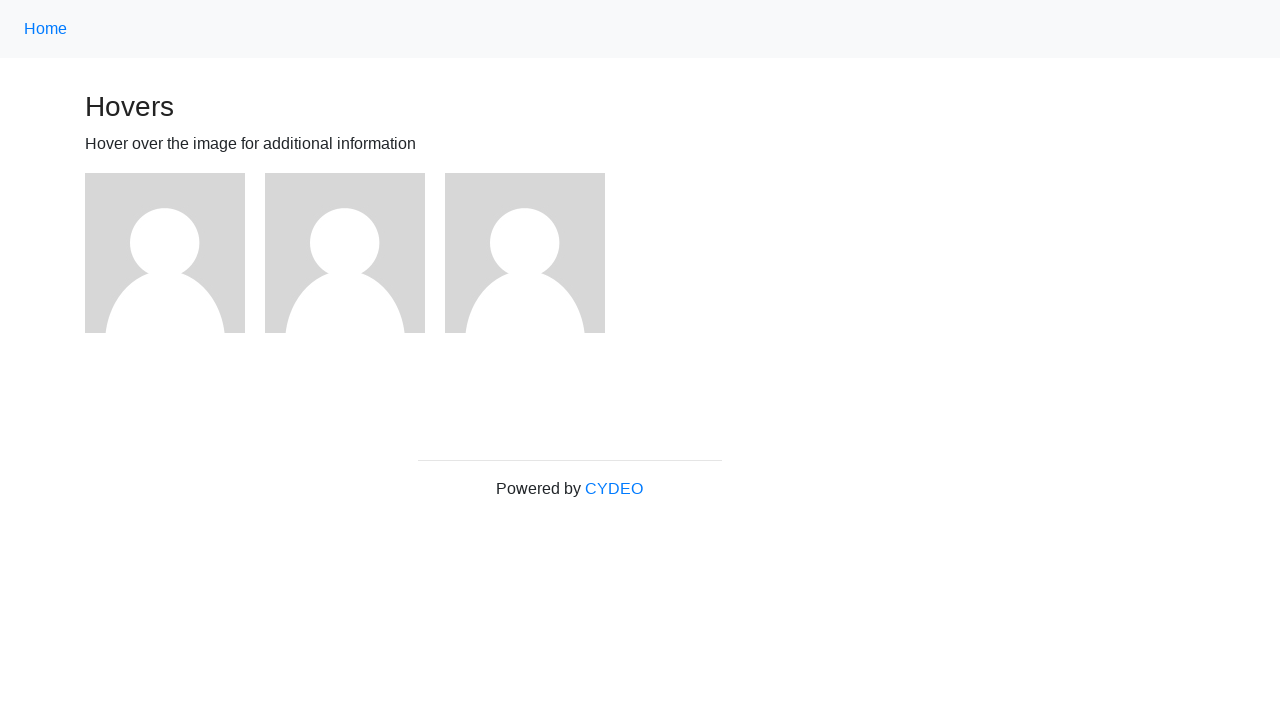

Located user3 name text element
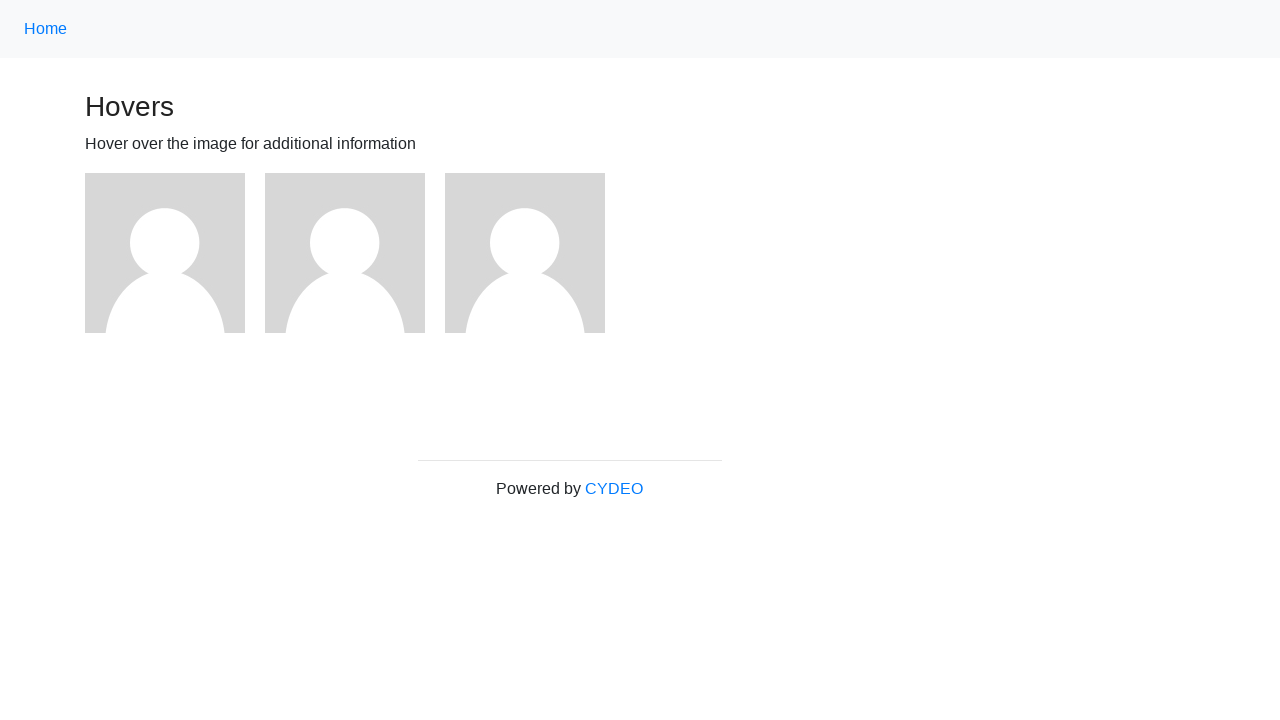

Hovered over first image at (165, 253) on (//img)[1]
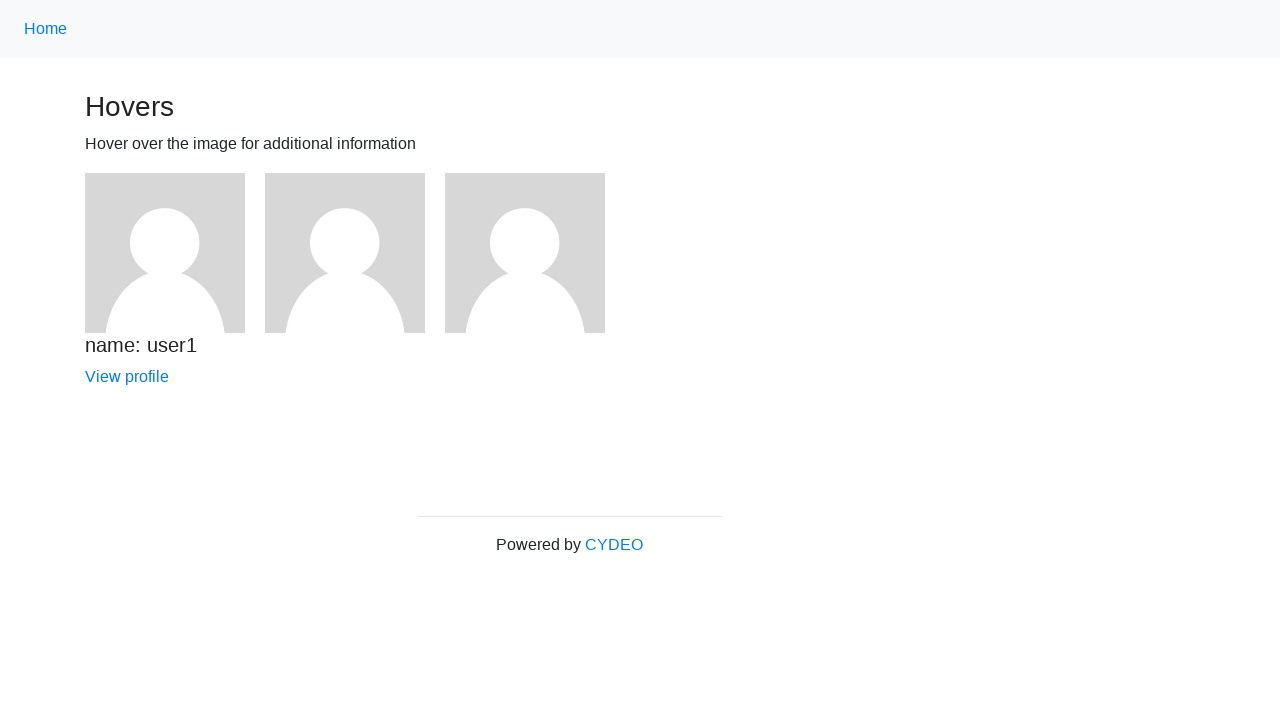

Verified user1 text is visible after hovering first image
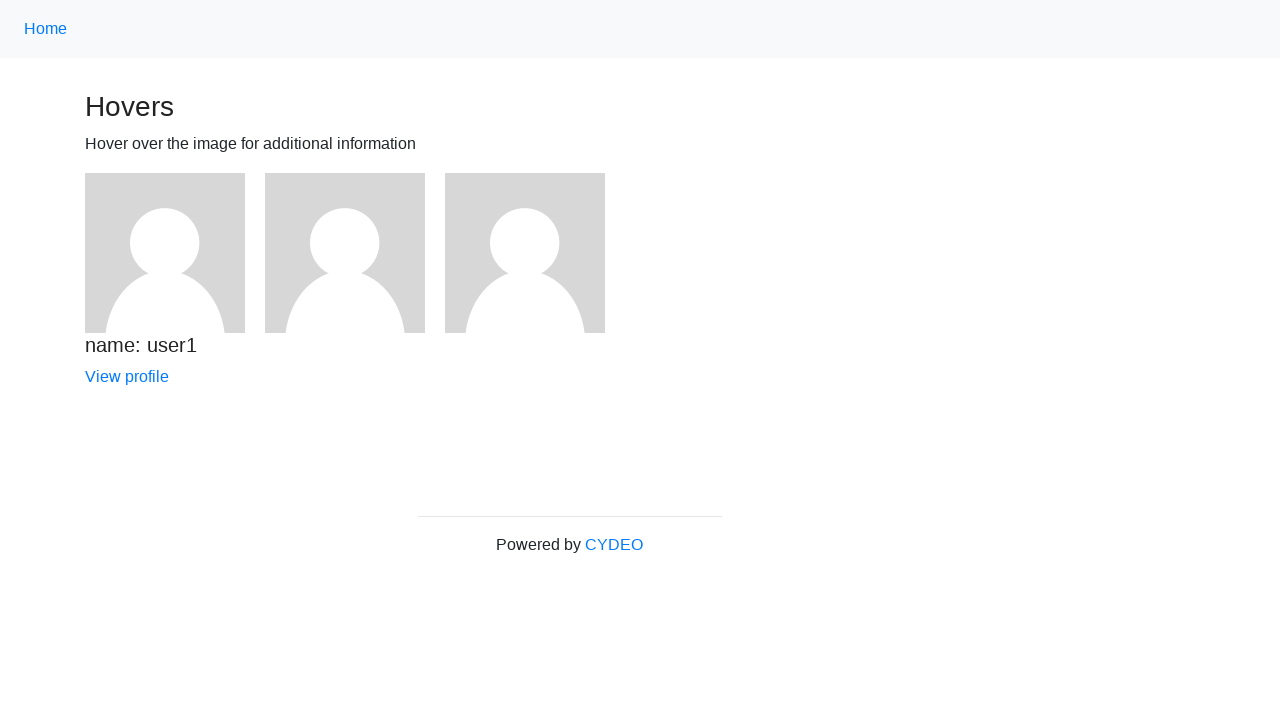

Hovered over second image at (345, 253) on (//img)[2]
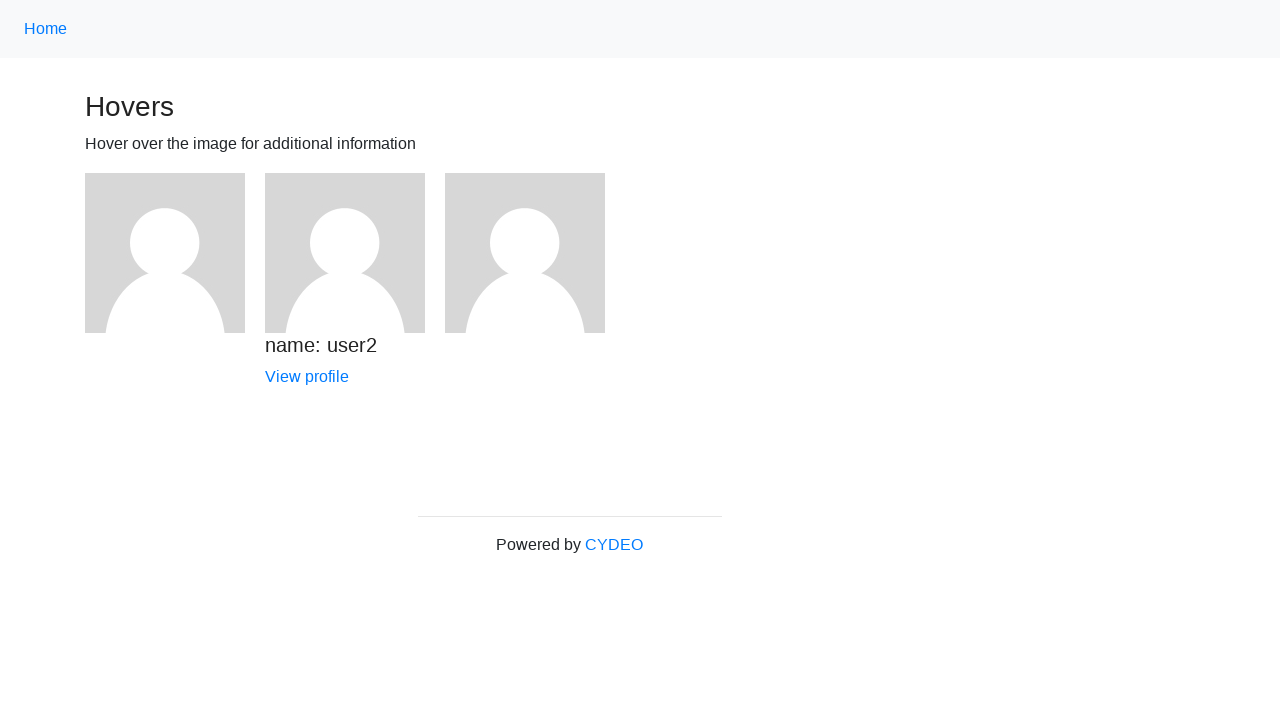

Verified user2 text is visible after hovering second image
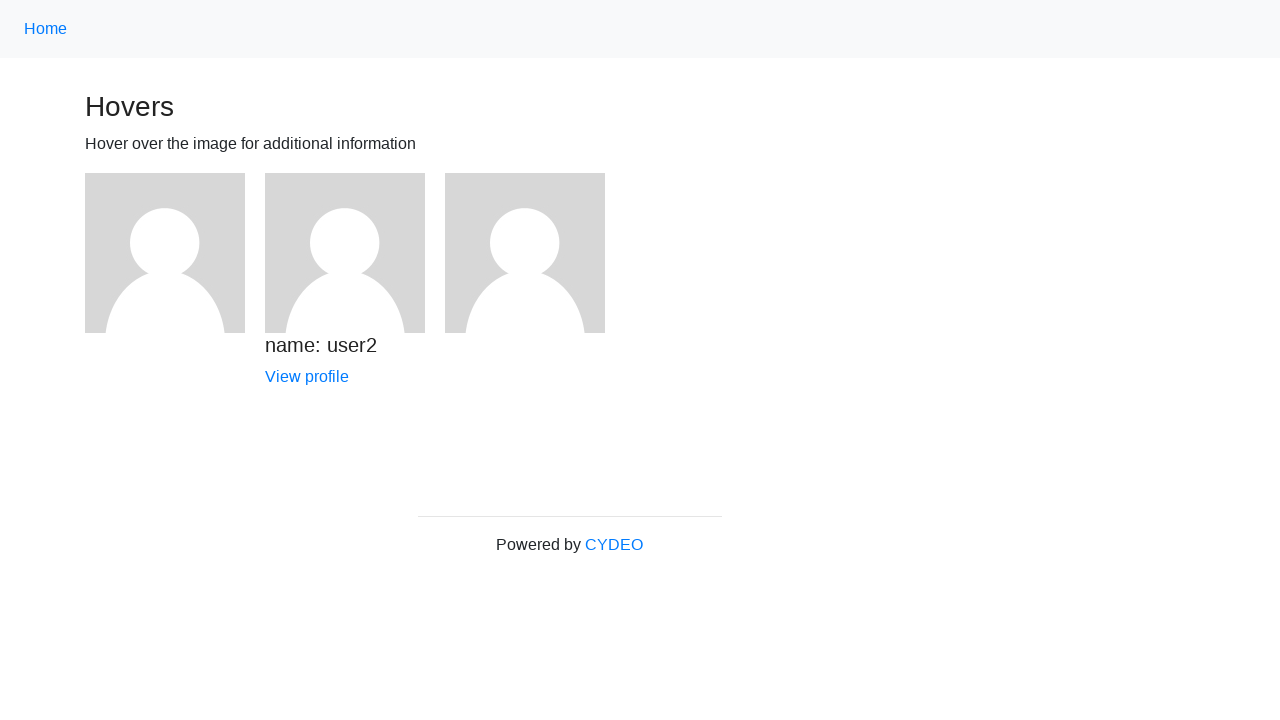

Hovered over third image at (525, 253) on (//img)[3]
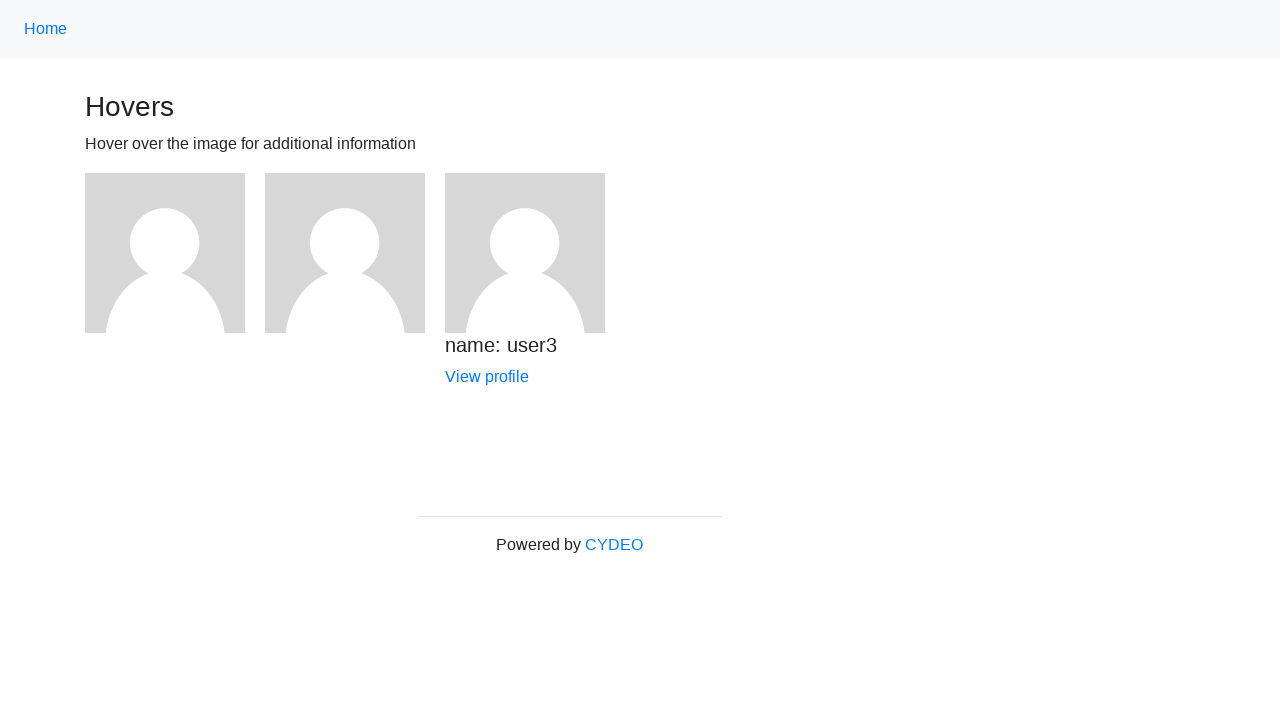

Verified user3 text is visible after hovering third image
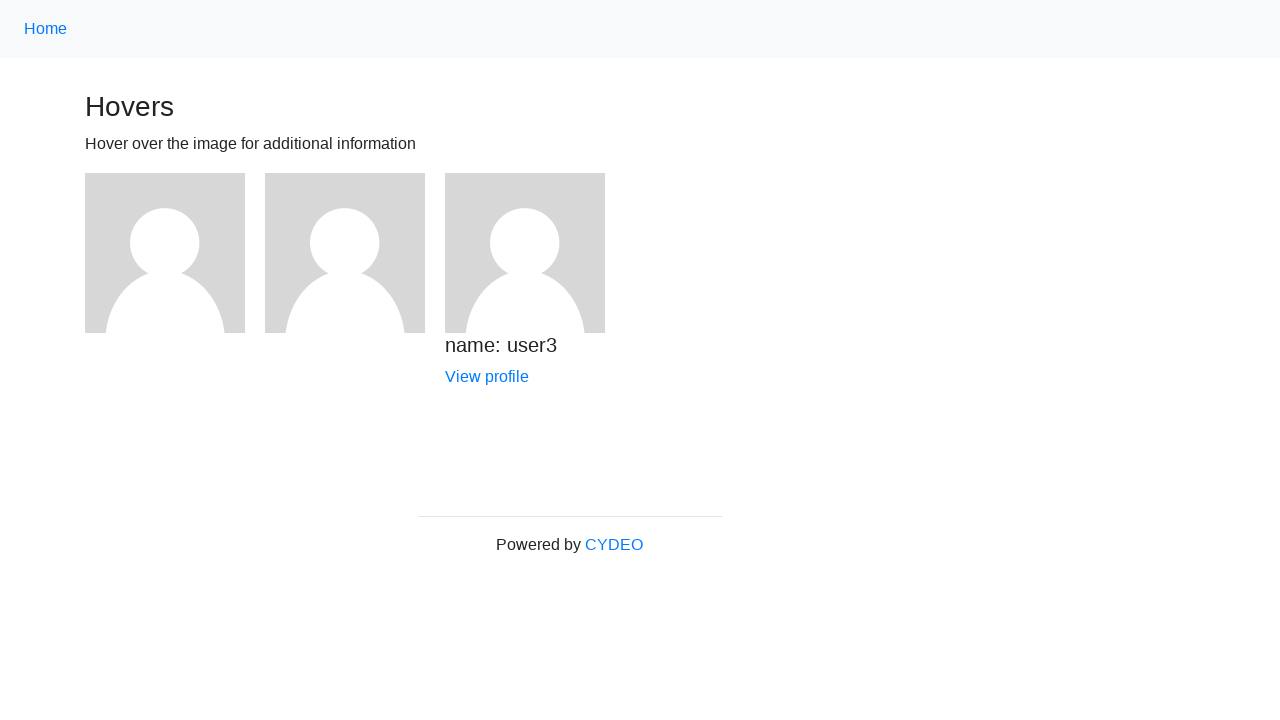

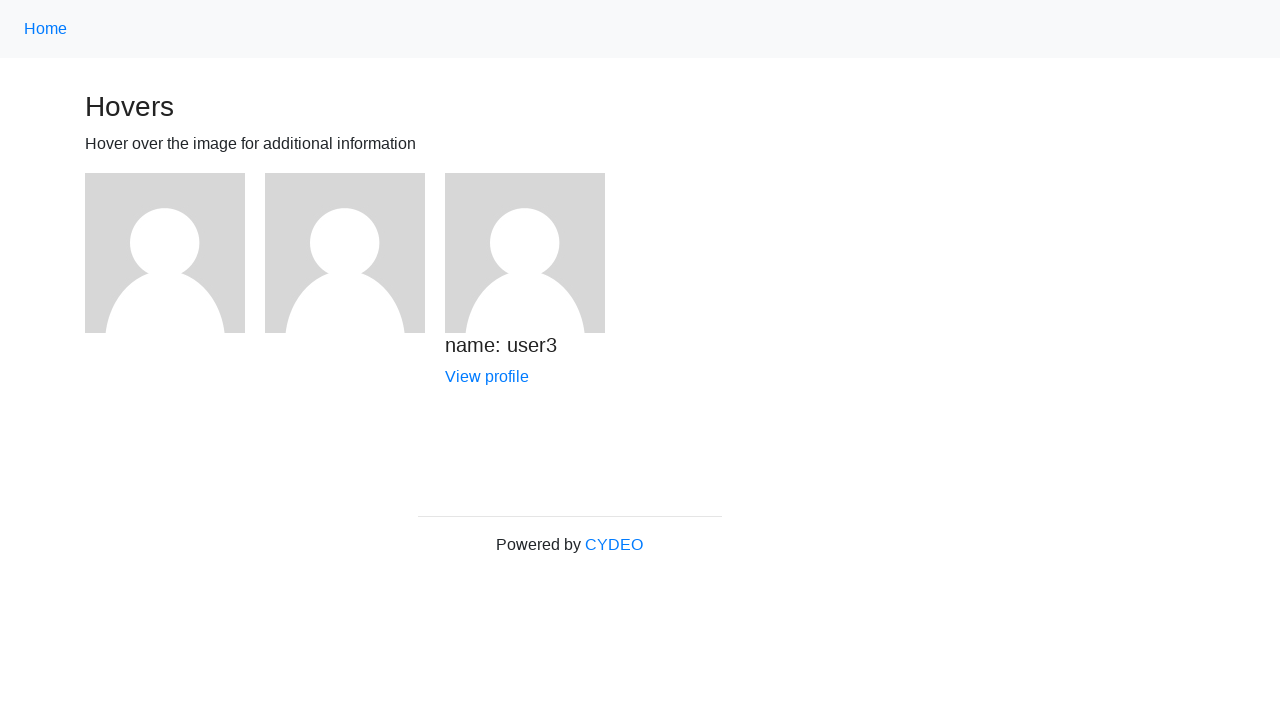